Tests confirmation dialog by navigating to confirmation box tab, triggering the dialog, accepting and dismissing it

Starting URL: https://www.qa-practice.com/elements/alert/alert

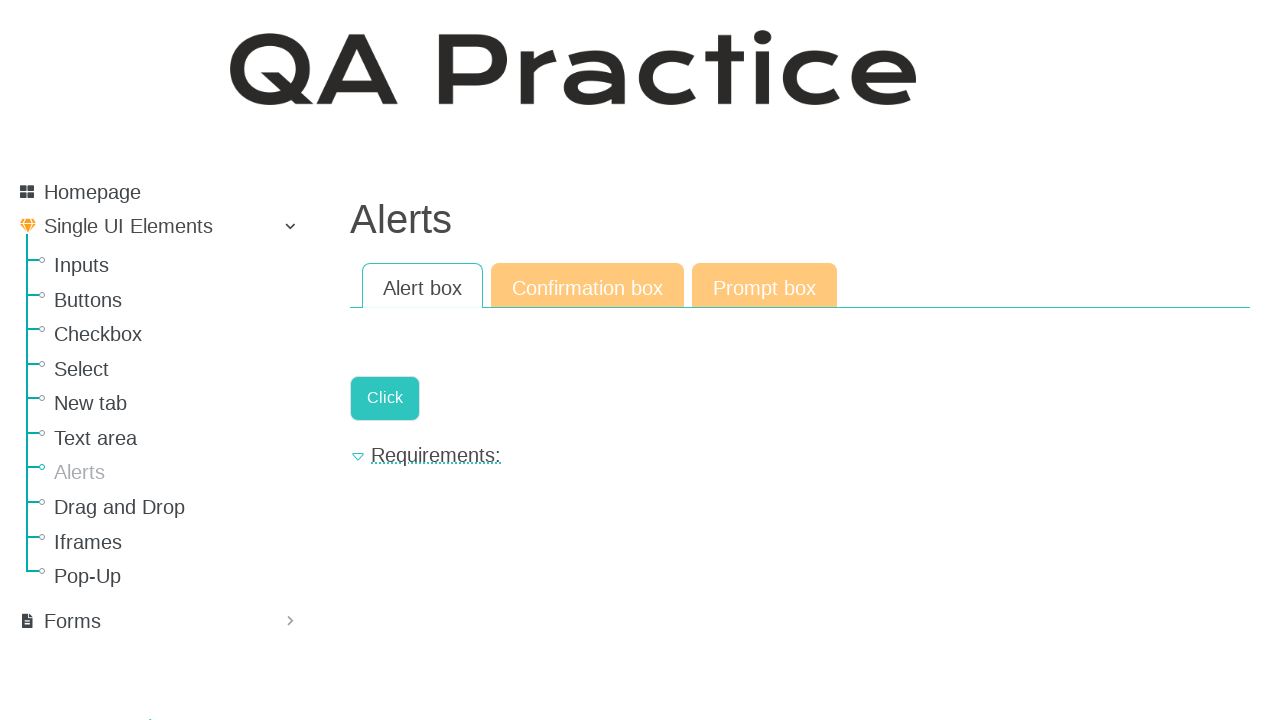

Clicked on Confirmation box link at (588, 286) on text=Confirmation box
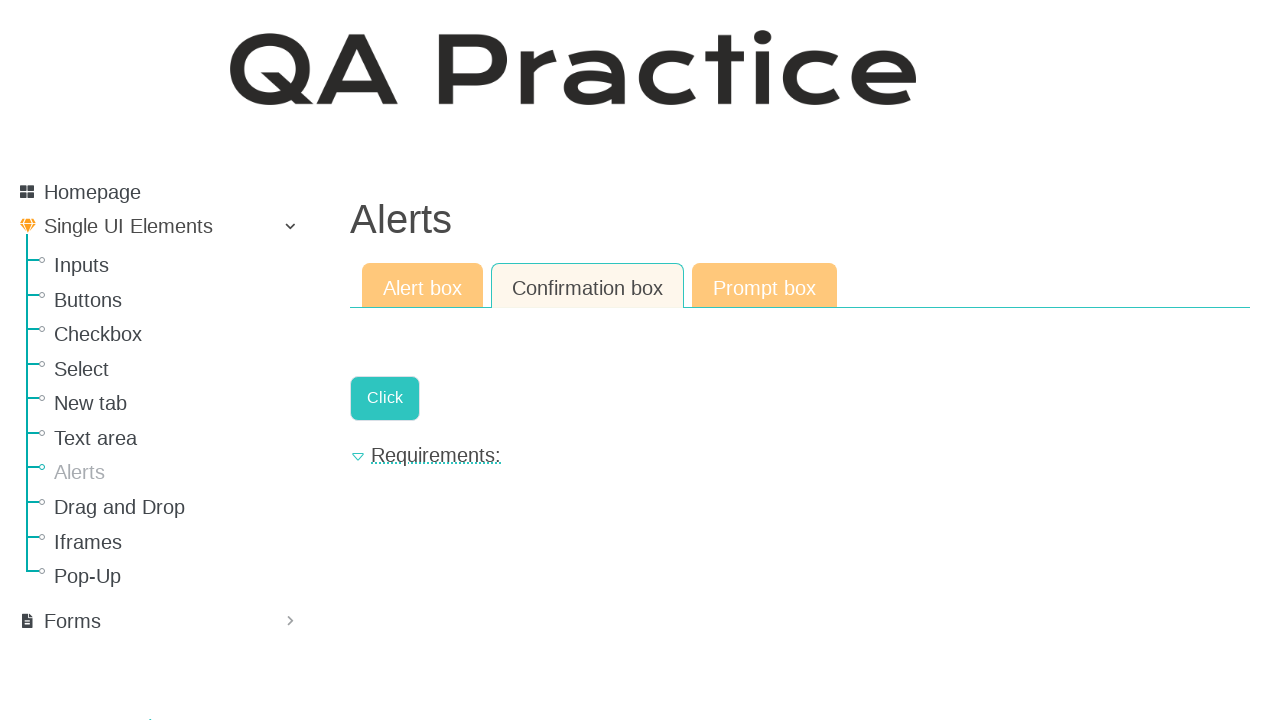

Set up dialog handler to accept confirmation
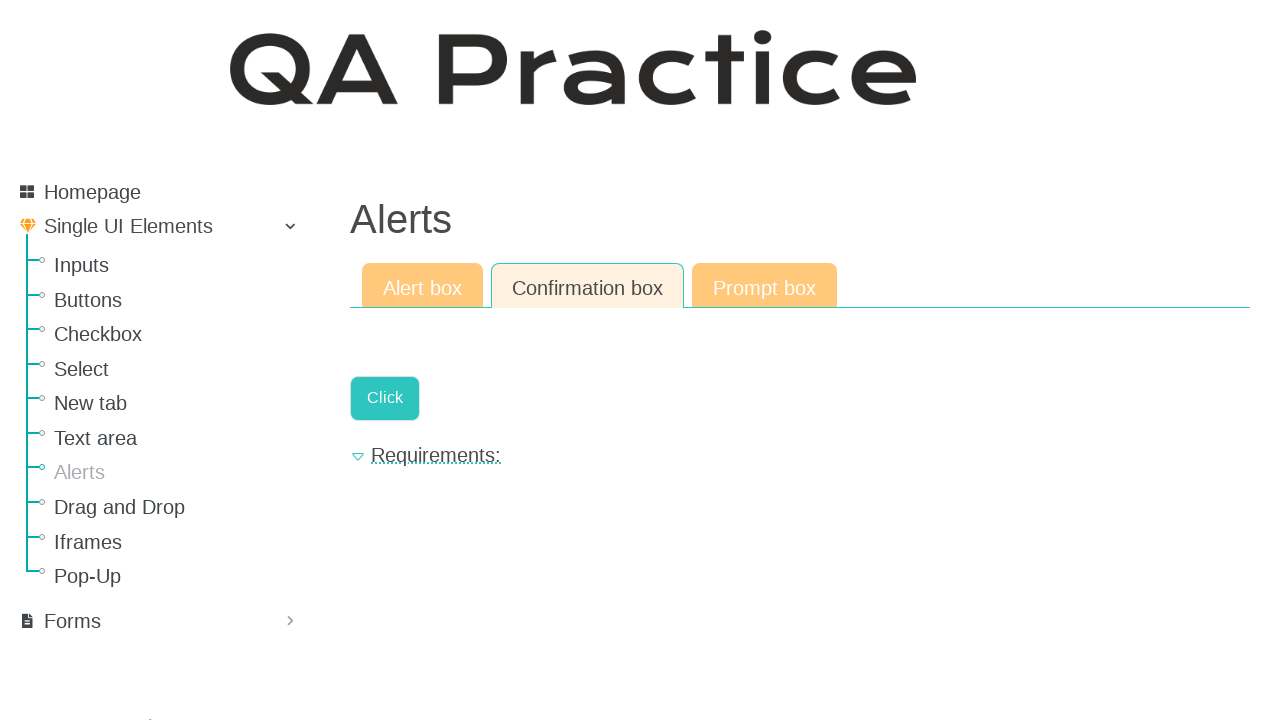

Clicked confirmation button to trigger dialog at (385, 398) on .a-button
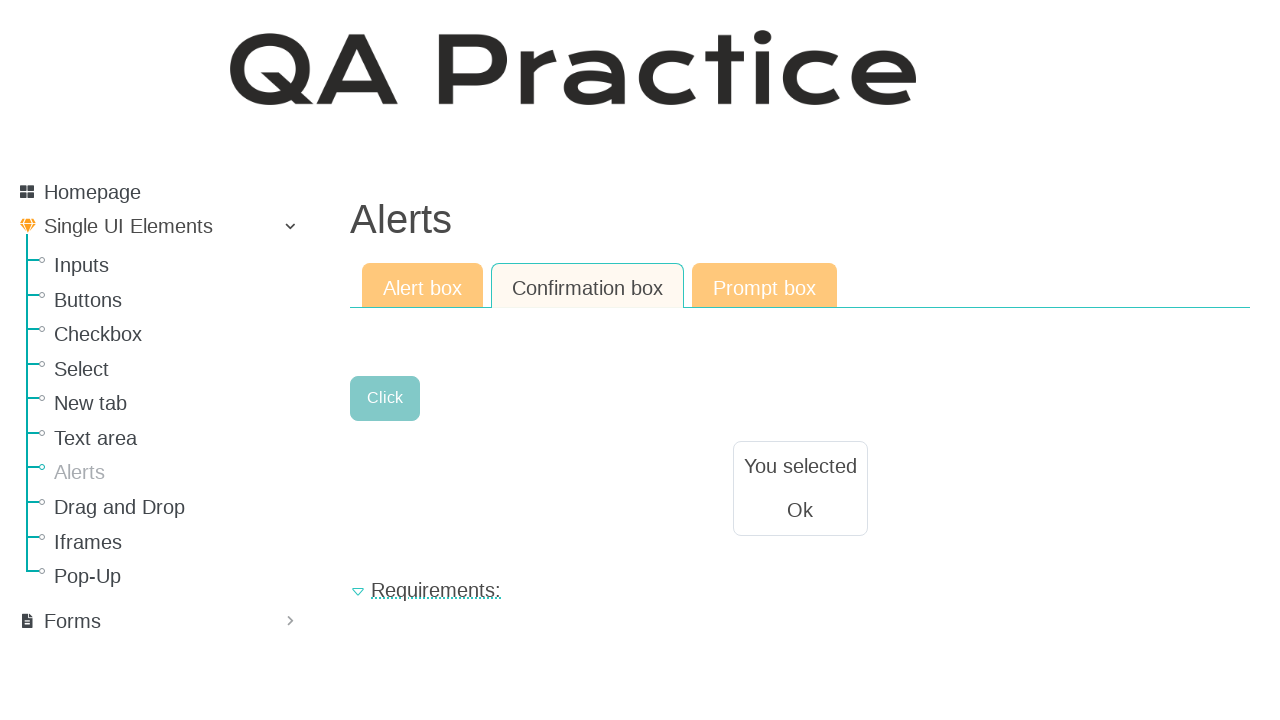

Confirmation dialog accepted - result text appeared
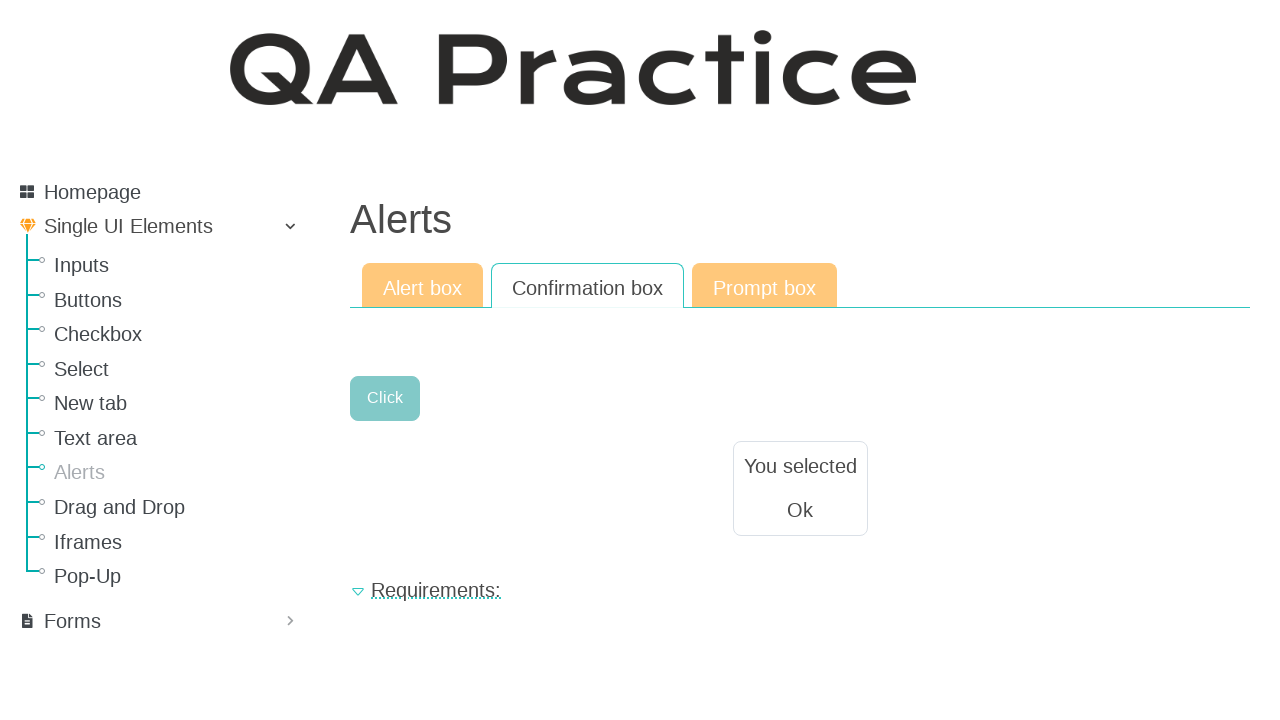

Set up dialog handler to dismiss confirmation
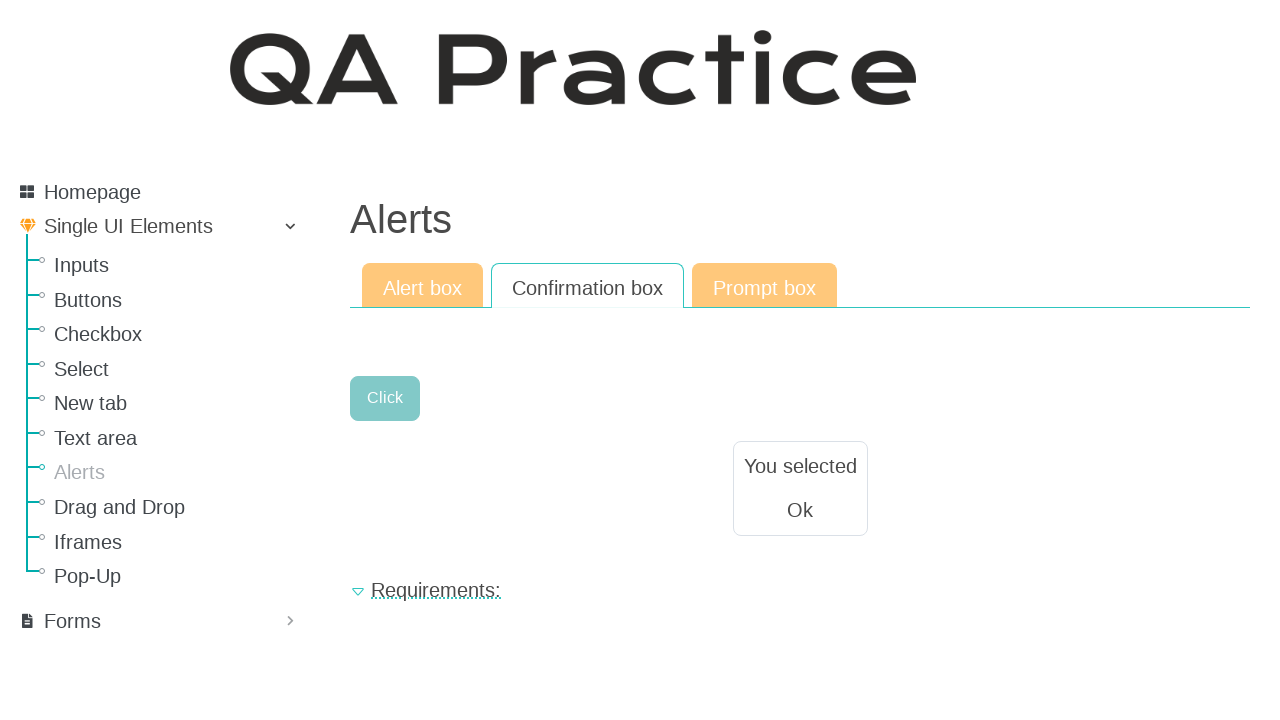

Clicked confirmation button to trigger dialog again at (385, 398) on .a-button
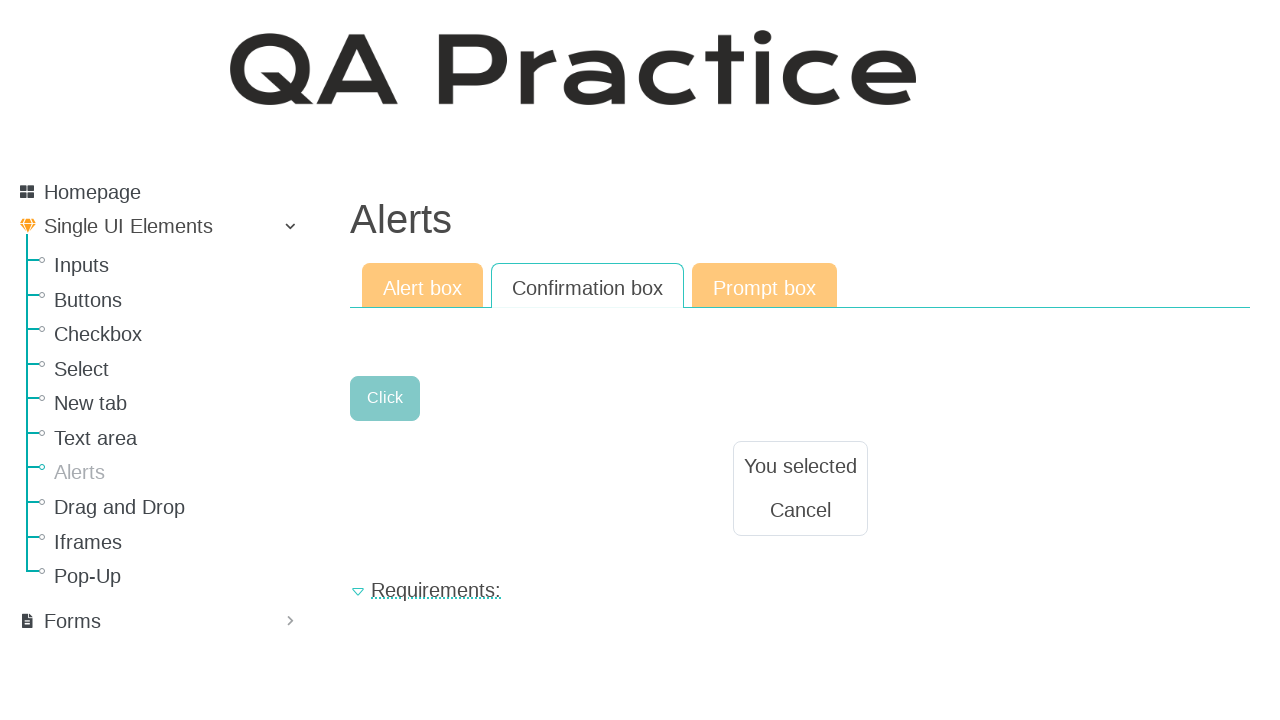

Confirmation dialog dismissed - result text updated
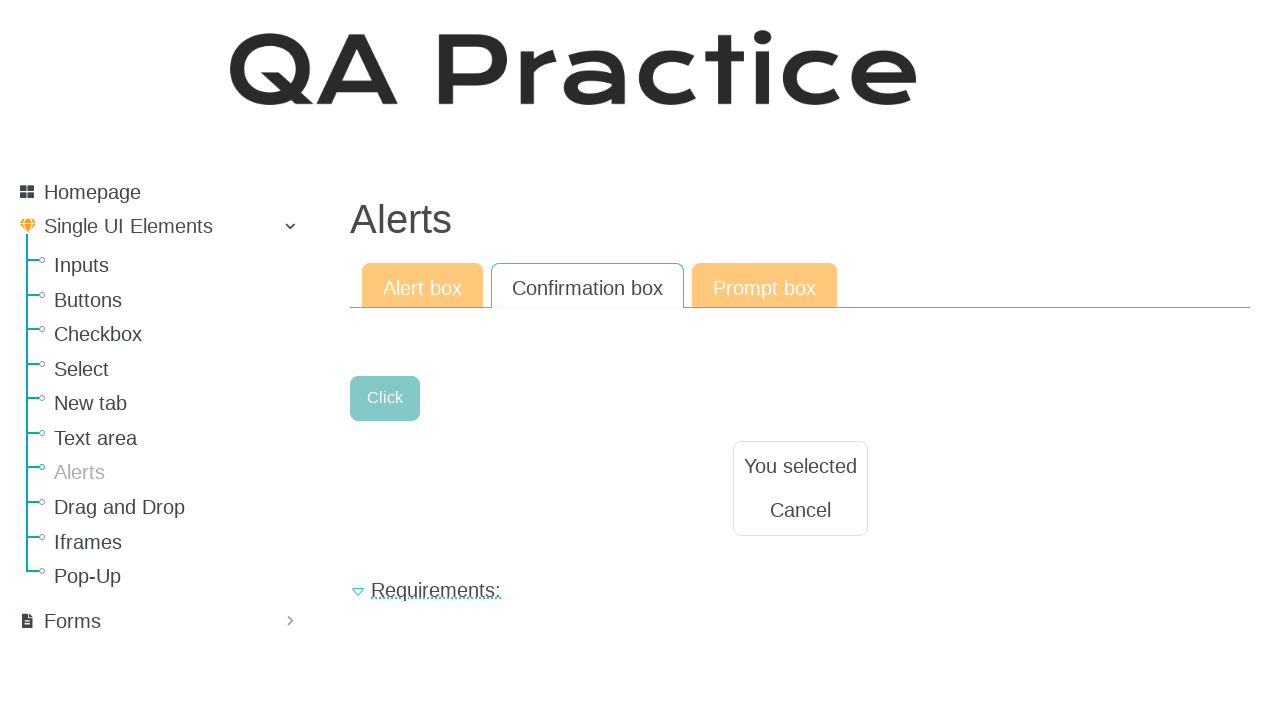

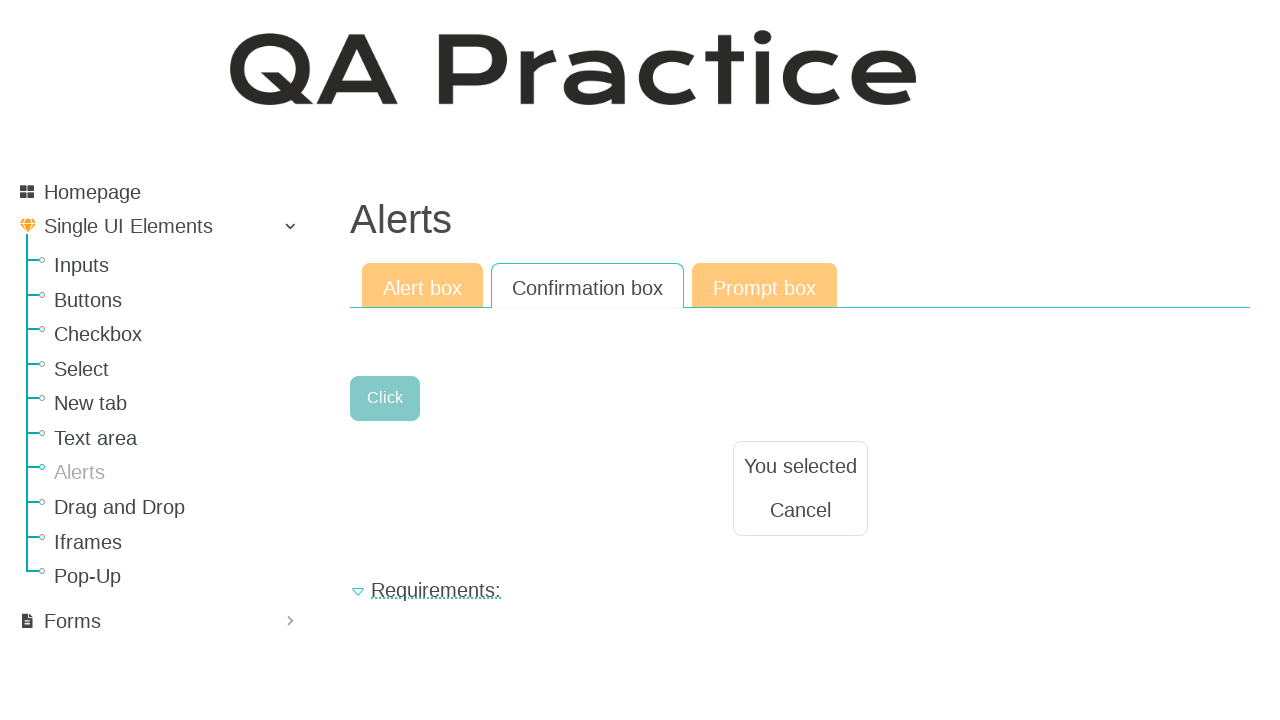